Tests filling out a practice registration form with personal details including name, email, gender, mobile number, date of birth, subjects, hobbies, address, and state selection, then submits the form.

Starting URL: https://demoqa.com/automation-practice-form

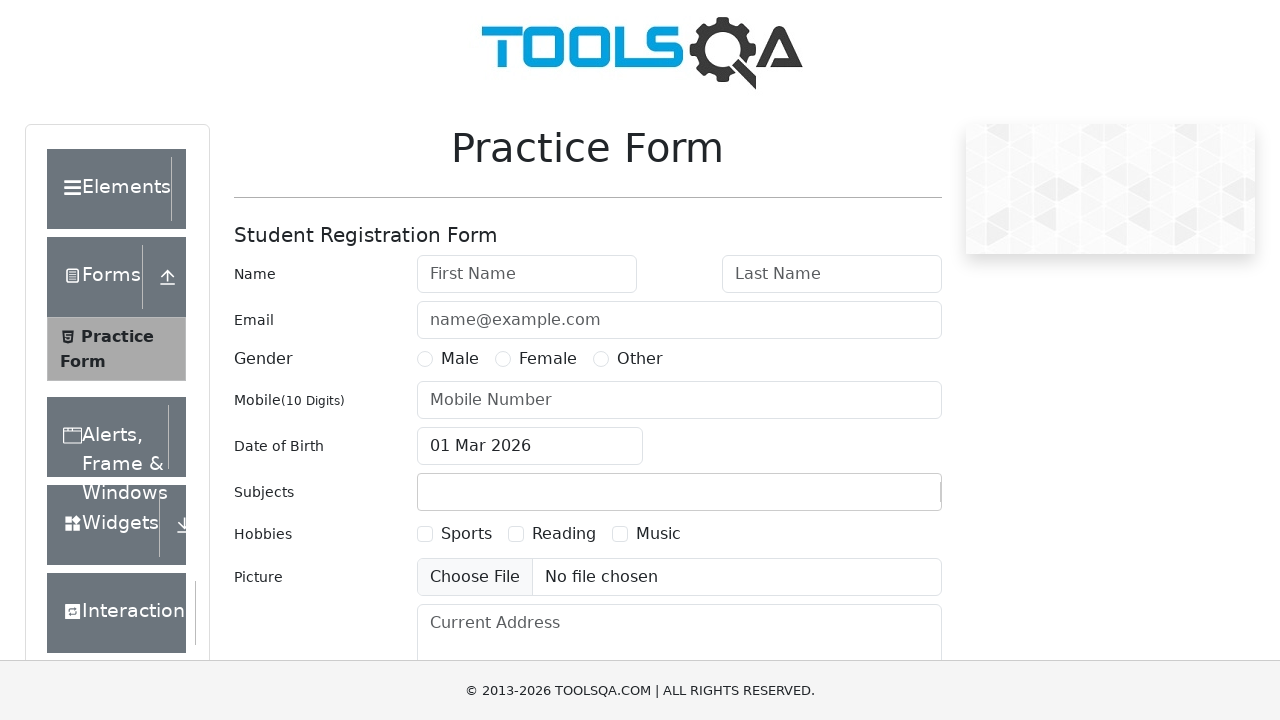

Filled first name field with 'Aleh' on input#firstName
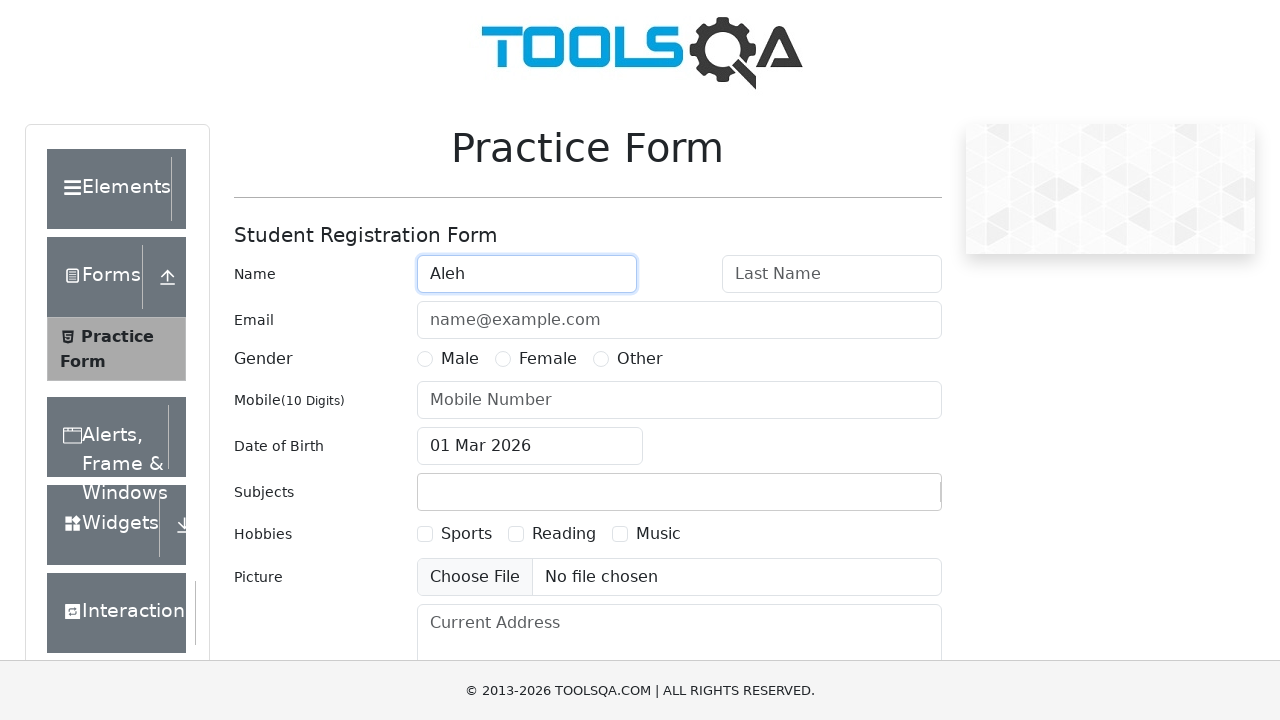

Filled last name field with 'Karpuk' on input#lastName
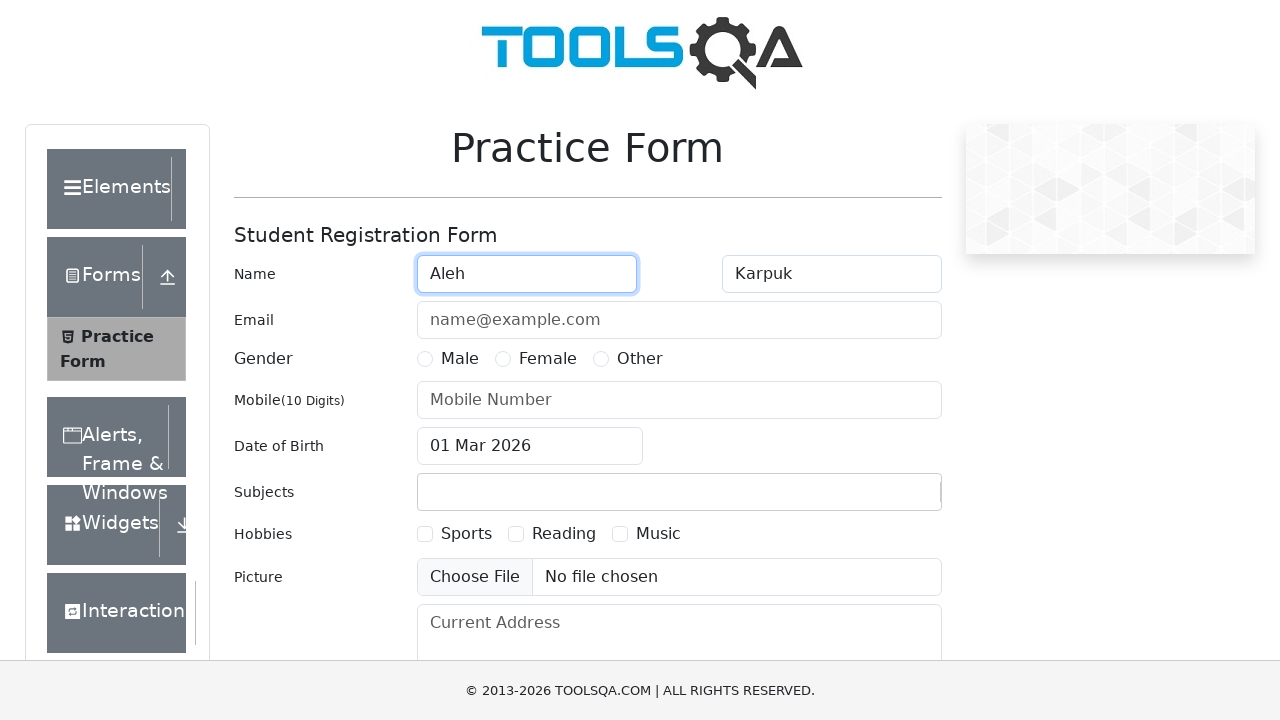

Filled email field with 'okarpuk@example.com' on input#userEmail
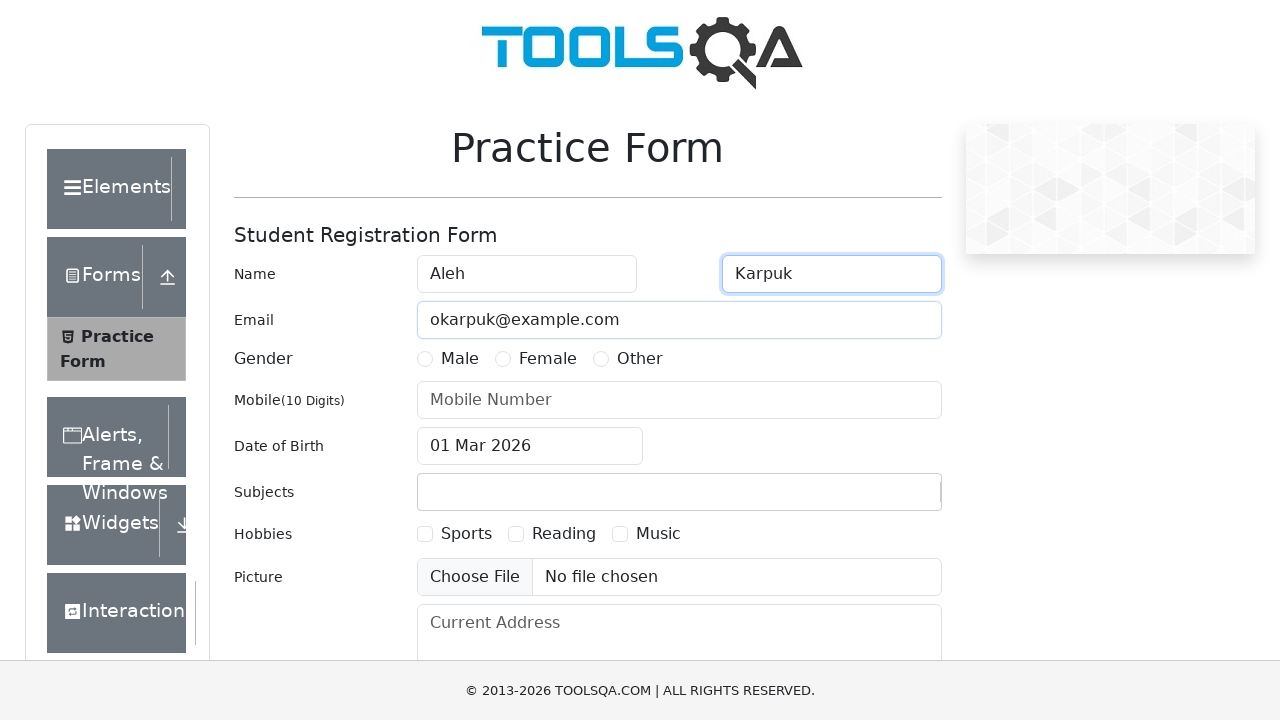

Selected male gender radio button at (460, 359) on label[for="gender-radio-1"]
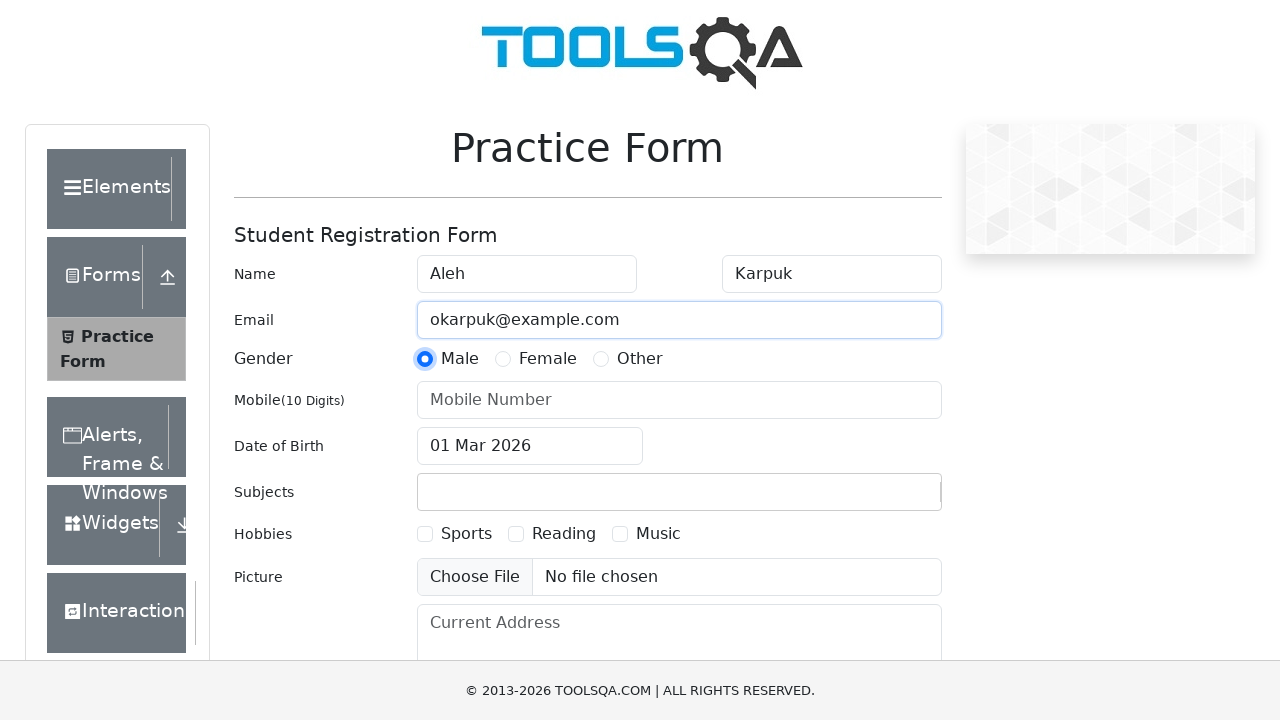

Filled mobile number field with '1234567890' on input#userNumber
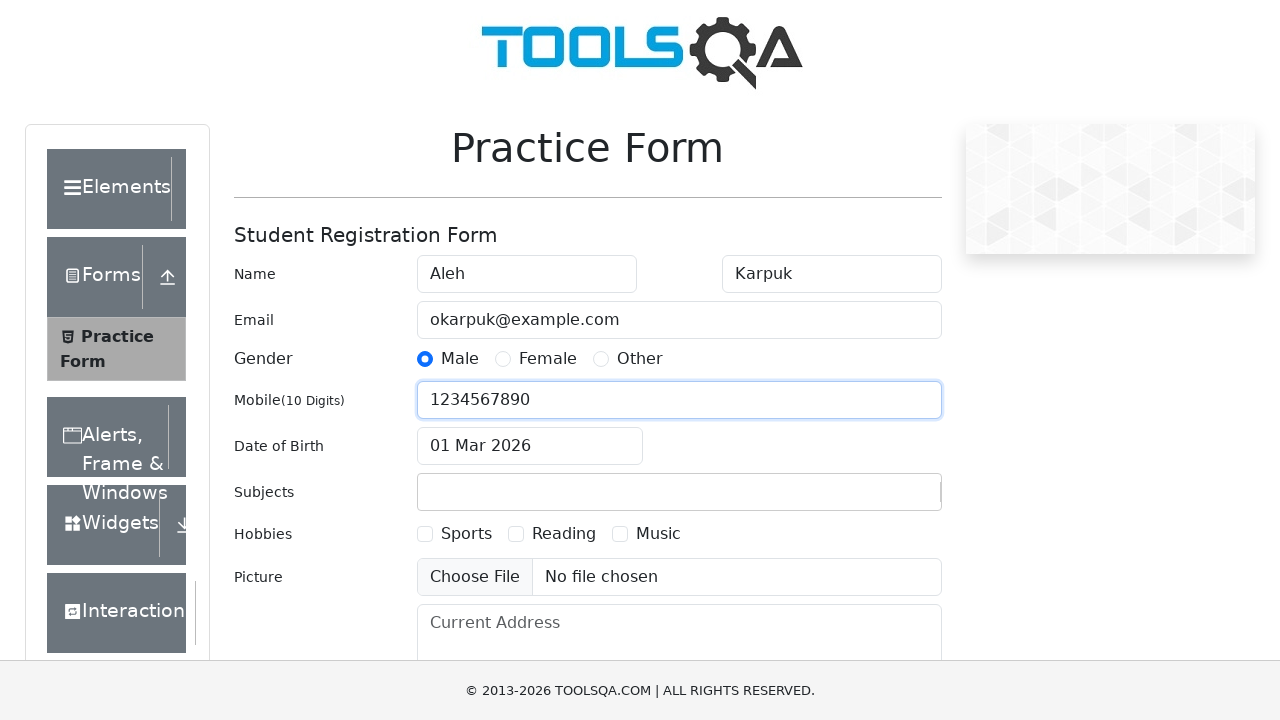

Clicked date of birth input field at (530, 446) on input#dateOfBirthInput
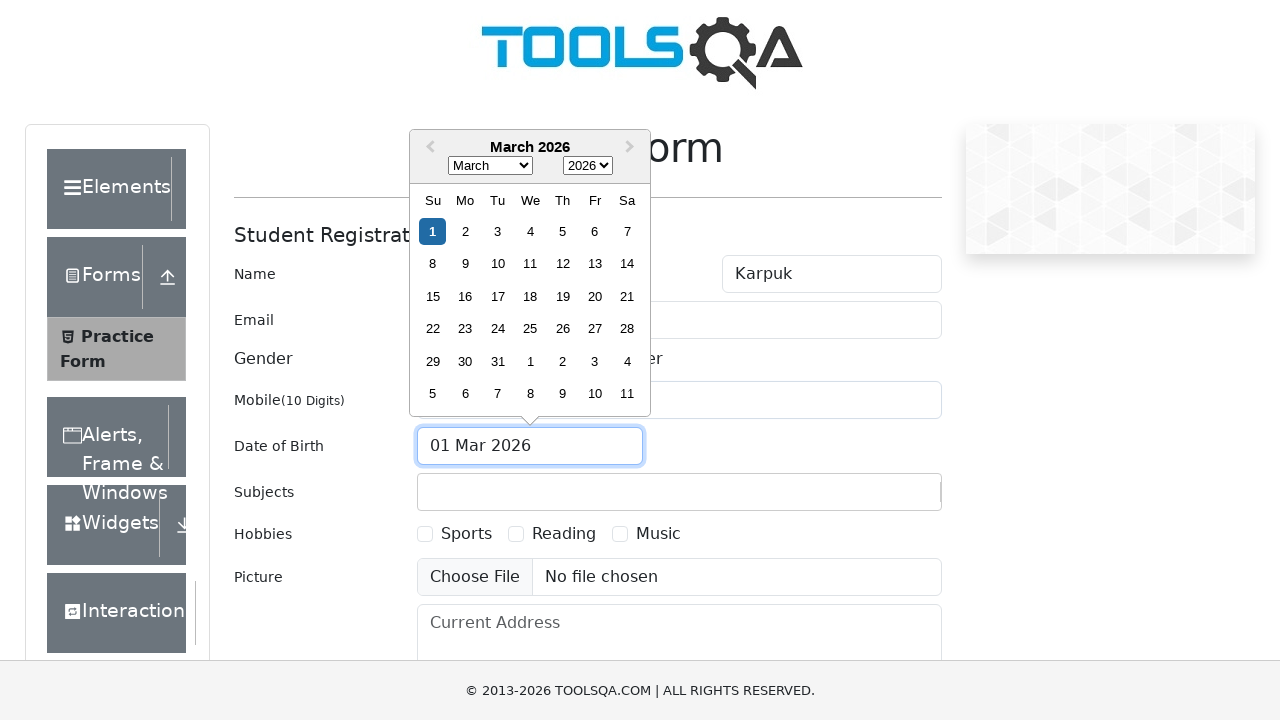

Selected all text in date of birth field
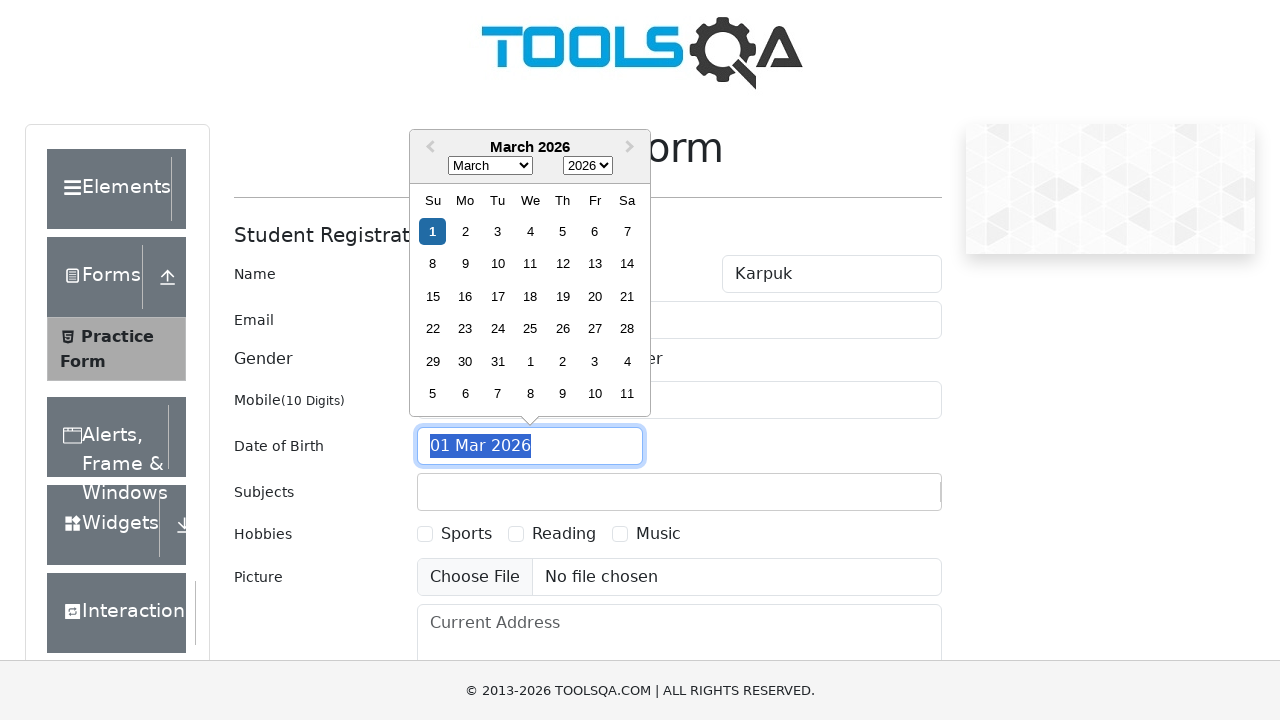

Typed date of birth '1 Jun 1985'
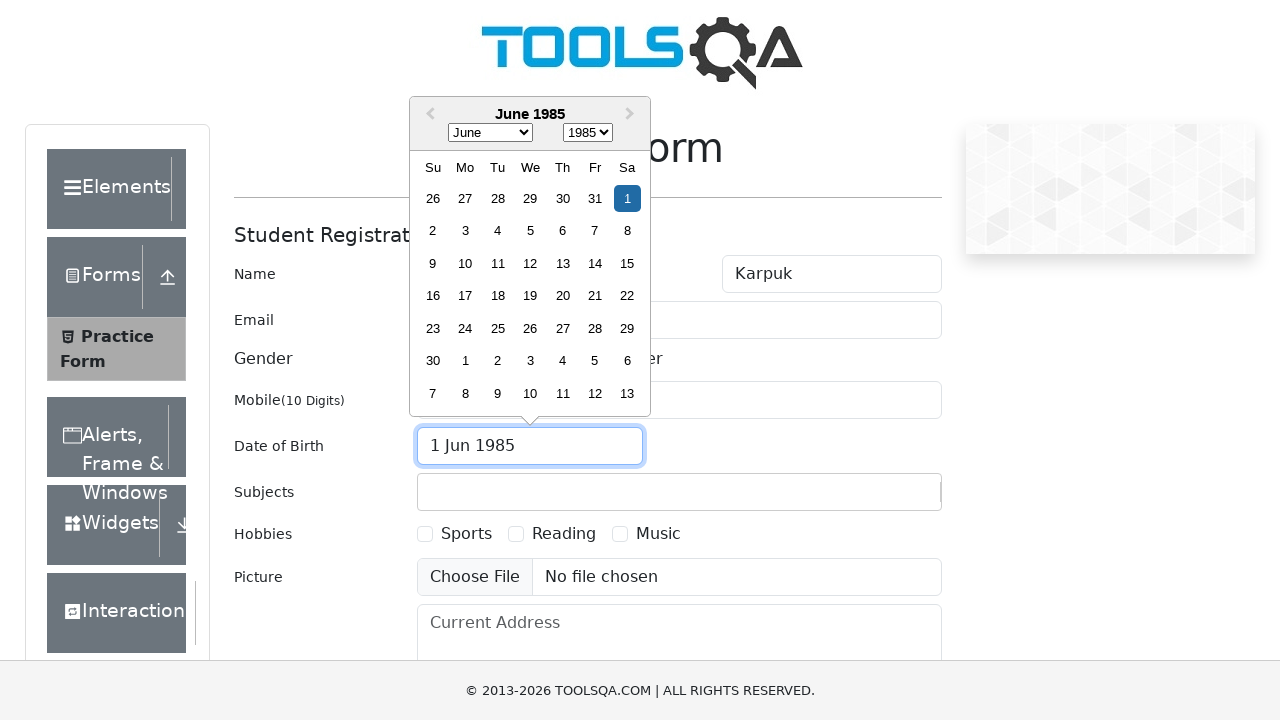

Pressed Escape to close date picker
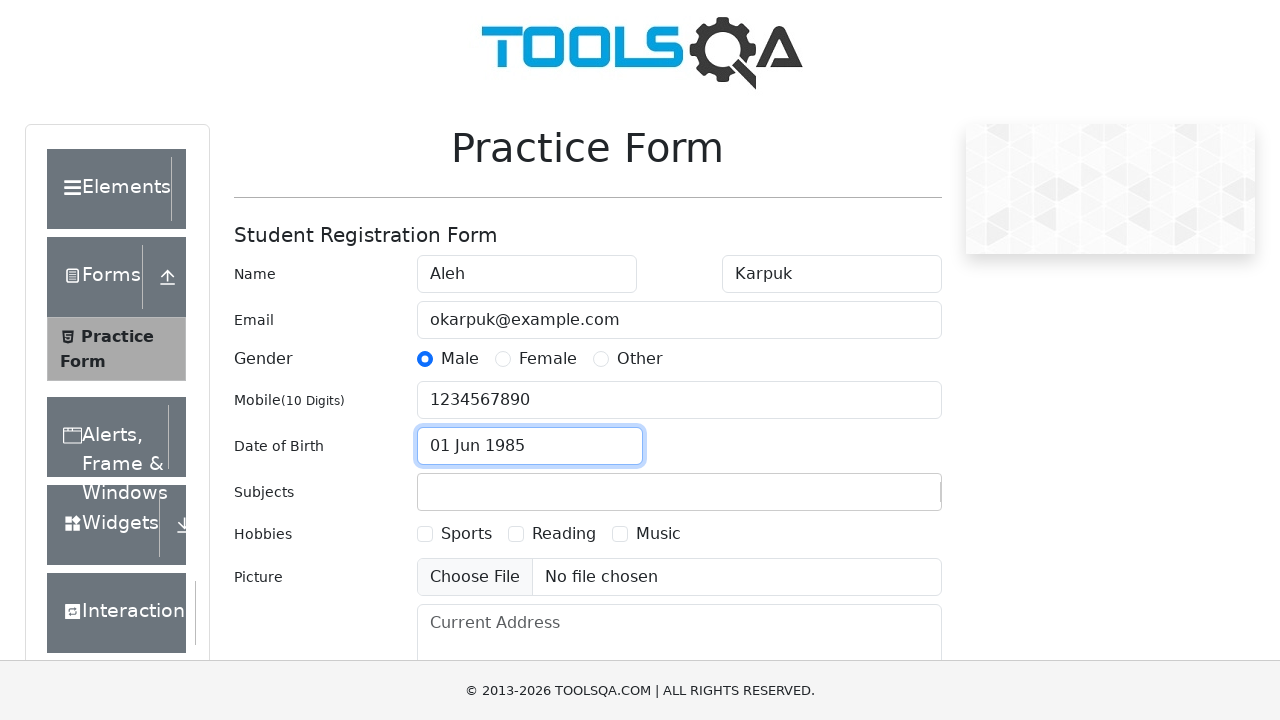

Filled subjects field with 'Math' on input#subjectsInput
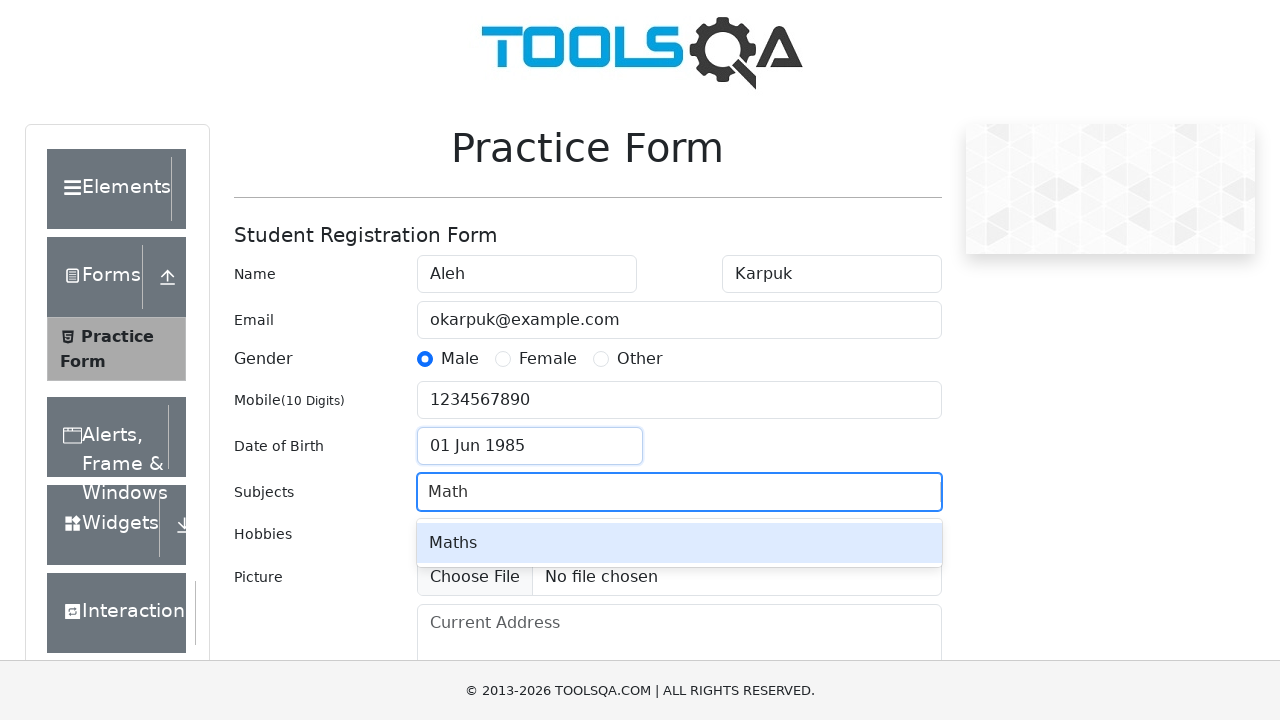

Pressed Enter to select Math subject
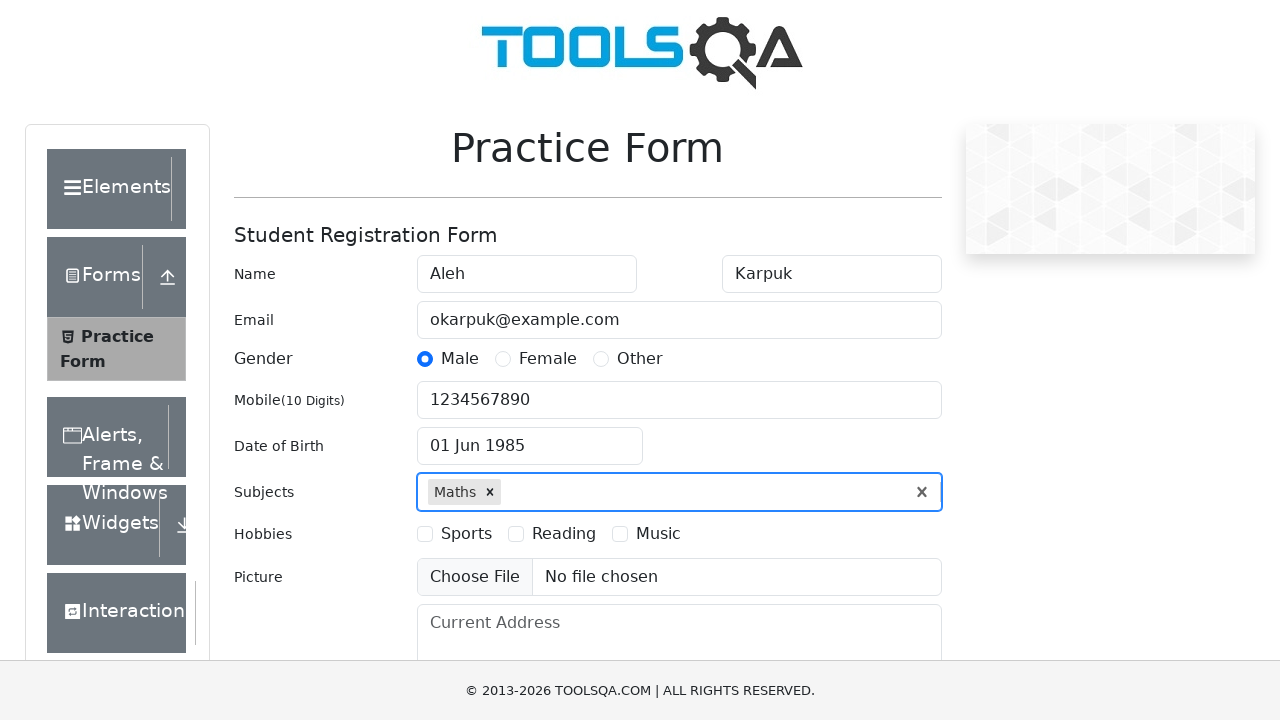

Clicked hobbies checkbox 1 (Sports) at (466, 534) on label[for="hobbies-checkbox-1"]
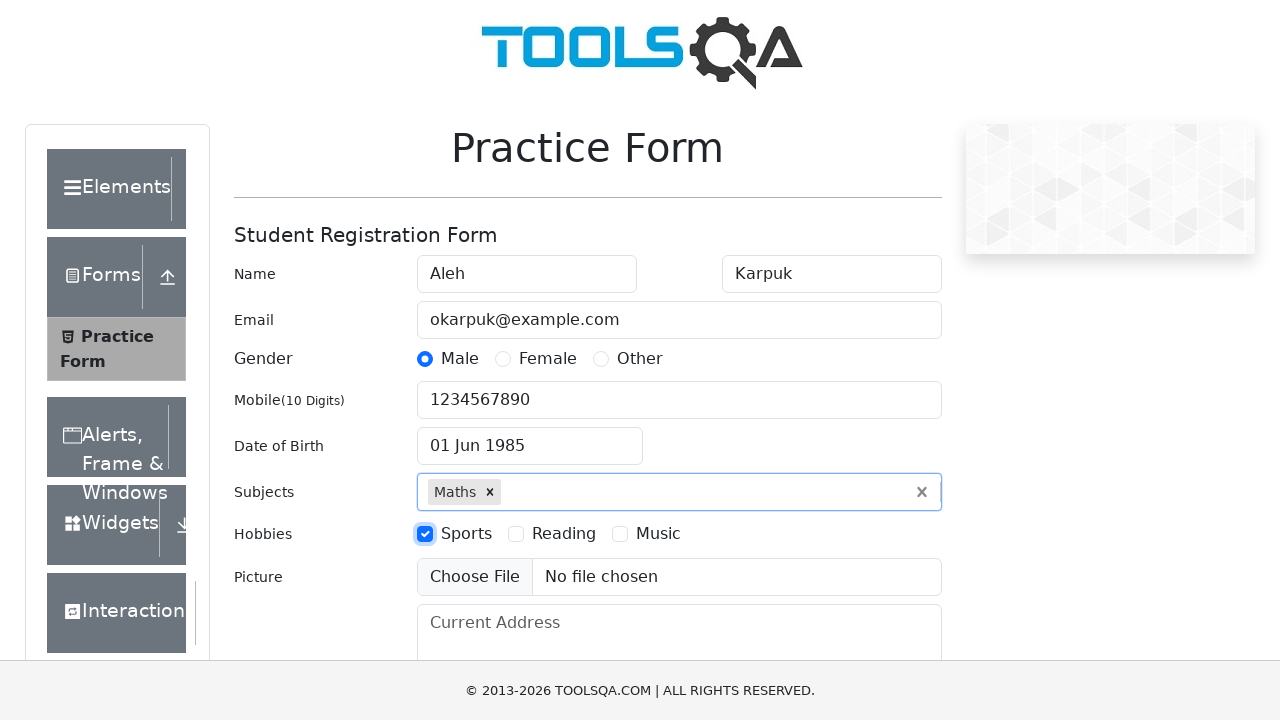

Clicked hobbies checkbox 3 (Music) at (658, 534) on label[for="hobbies-checkbox-3"]
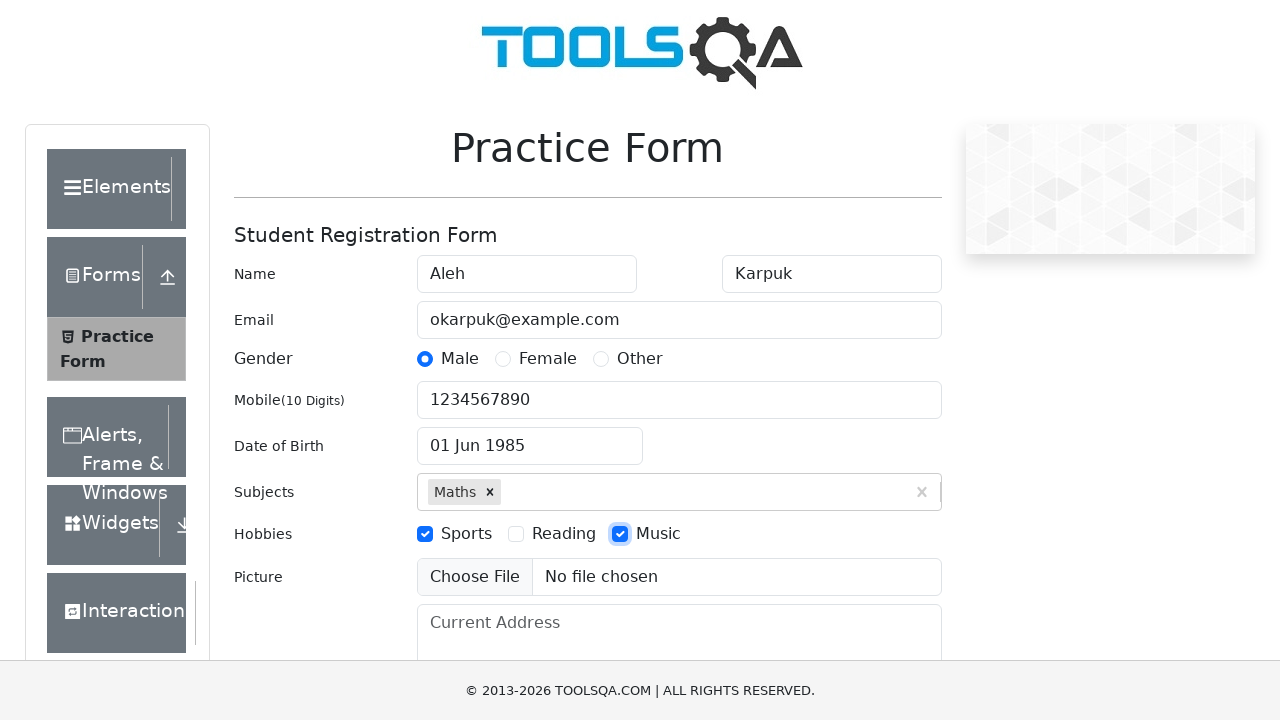

Filled current address with 'Test city, Test street, 1 - 999' on textarea#currentAddress
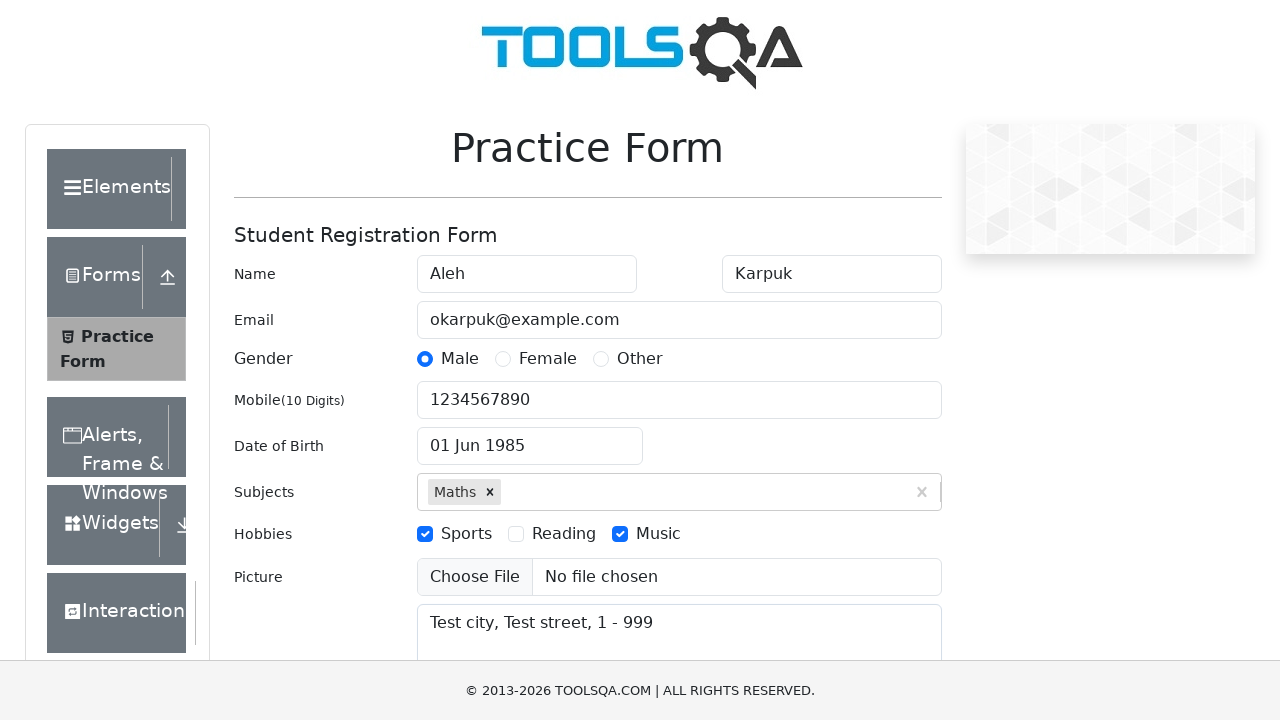

Clicked state dropdown to open options at (527, 437) on #state
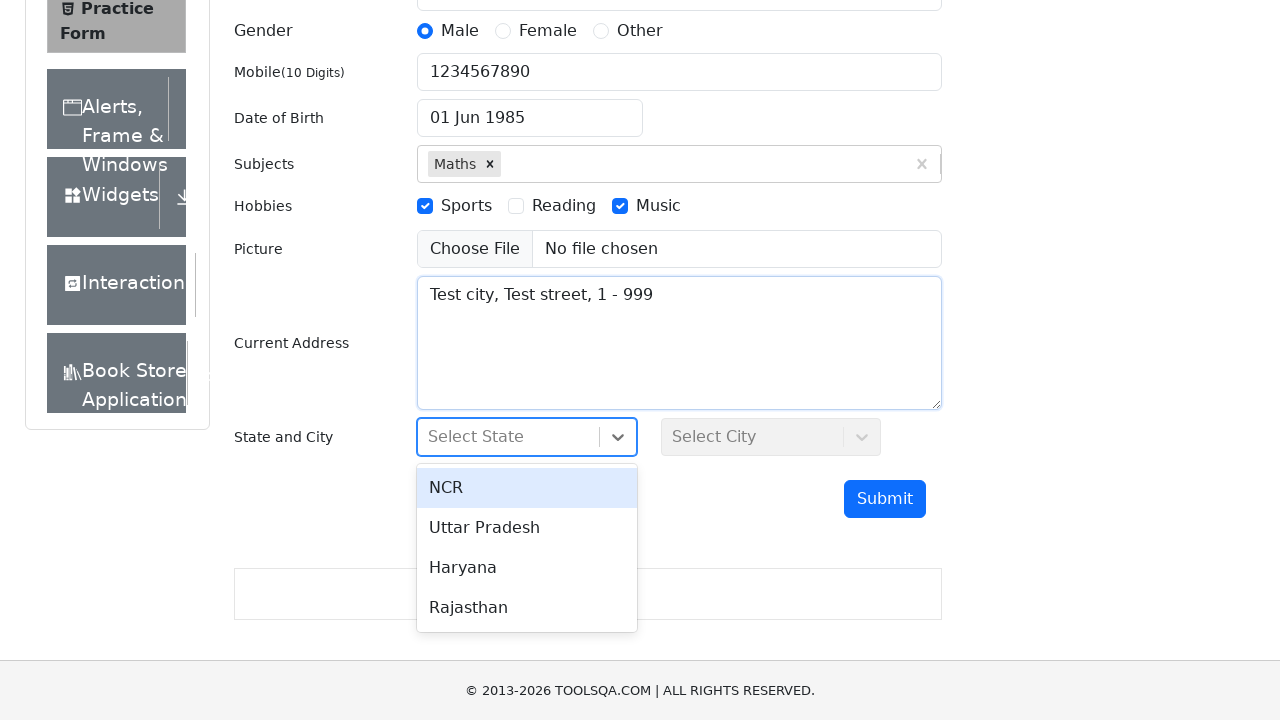

Pressed ArrowDown to navigate state options
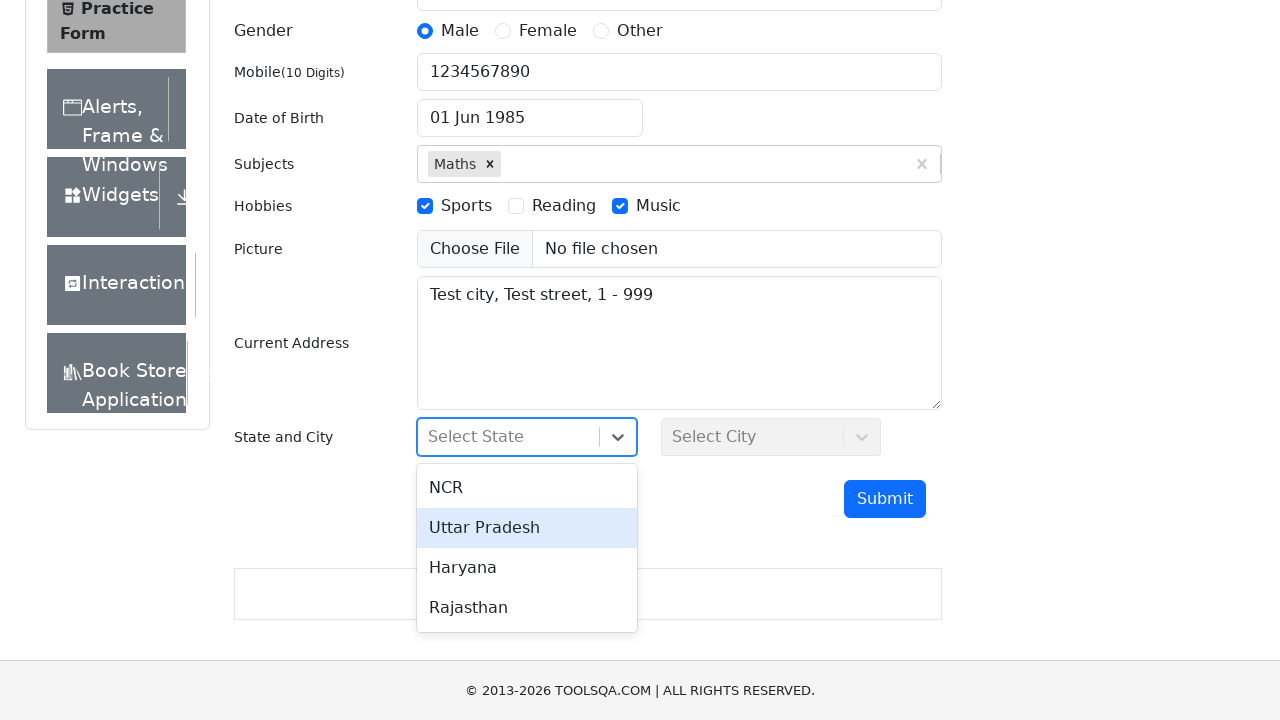

Pressed Enter to select state option
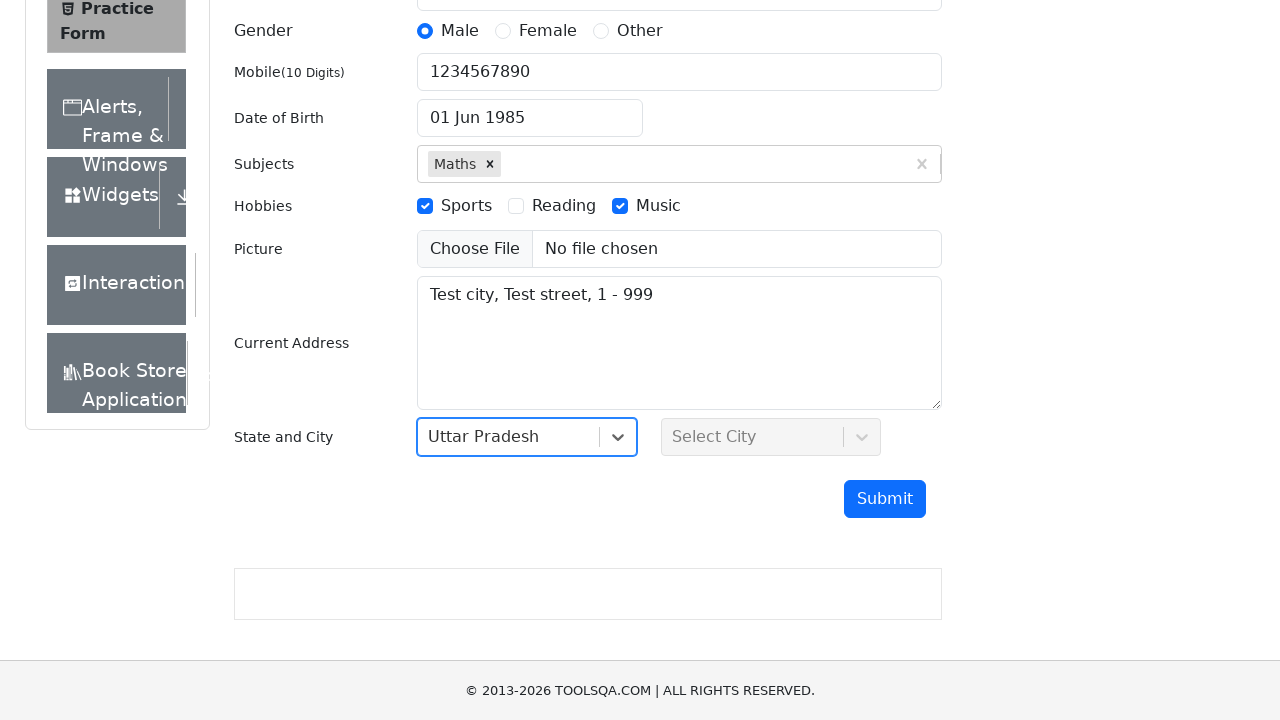

Clicked form submit button at (885, 499) on button#submit
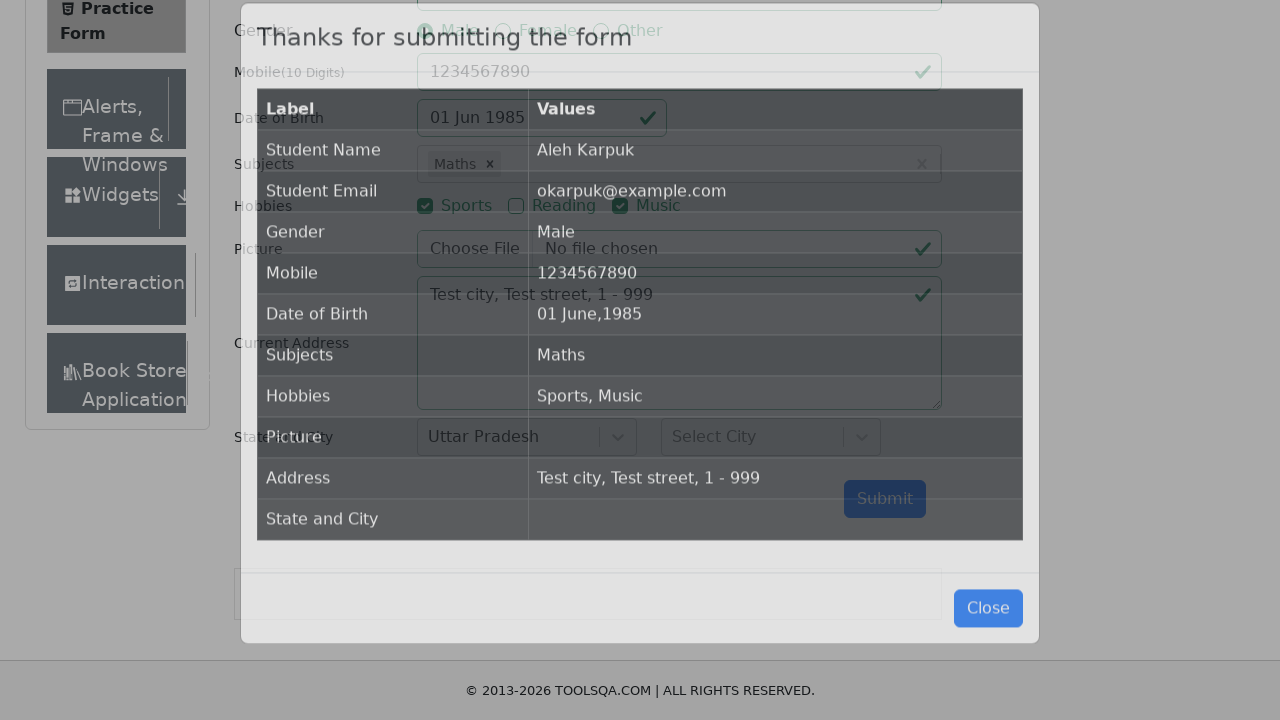

Waited 2 seconds for form submission to complete
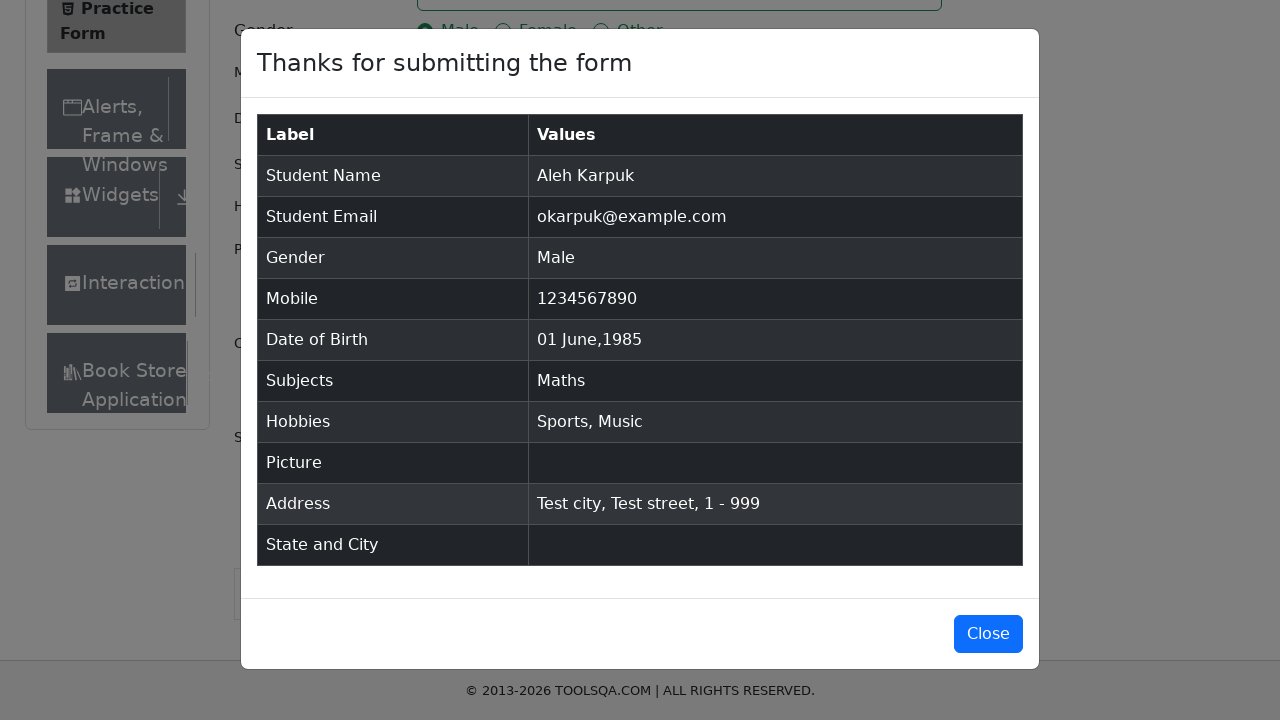

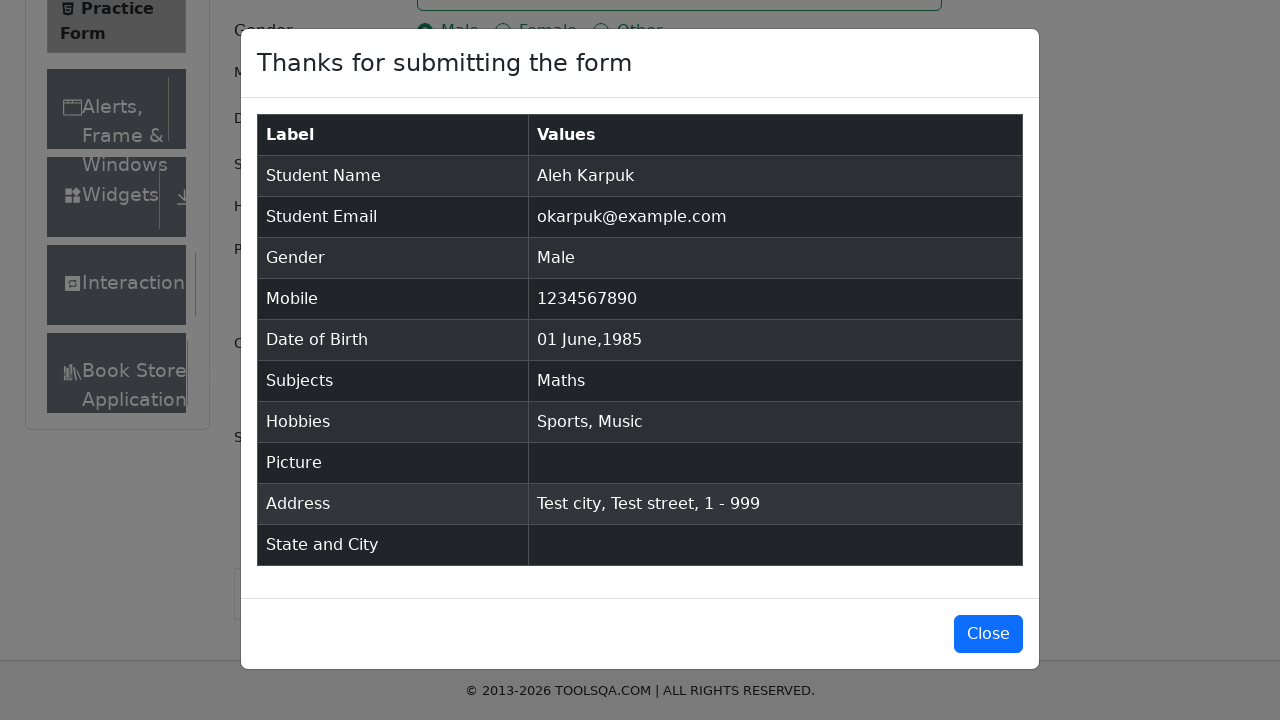